Tests a wait scenario by clicking a verify button and checking for a success message

Starting URL: https://suninjuly.github.io/wait1.html

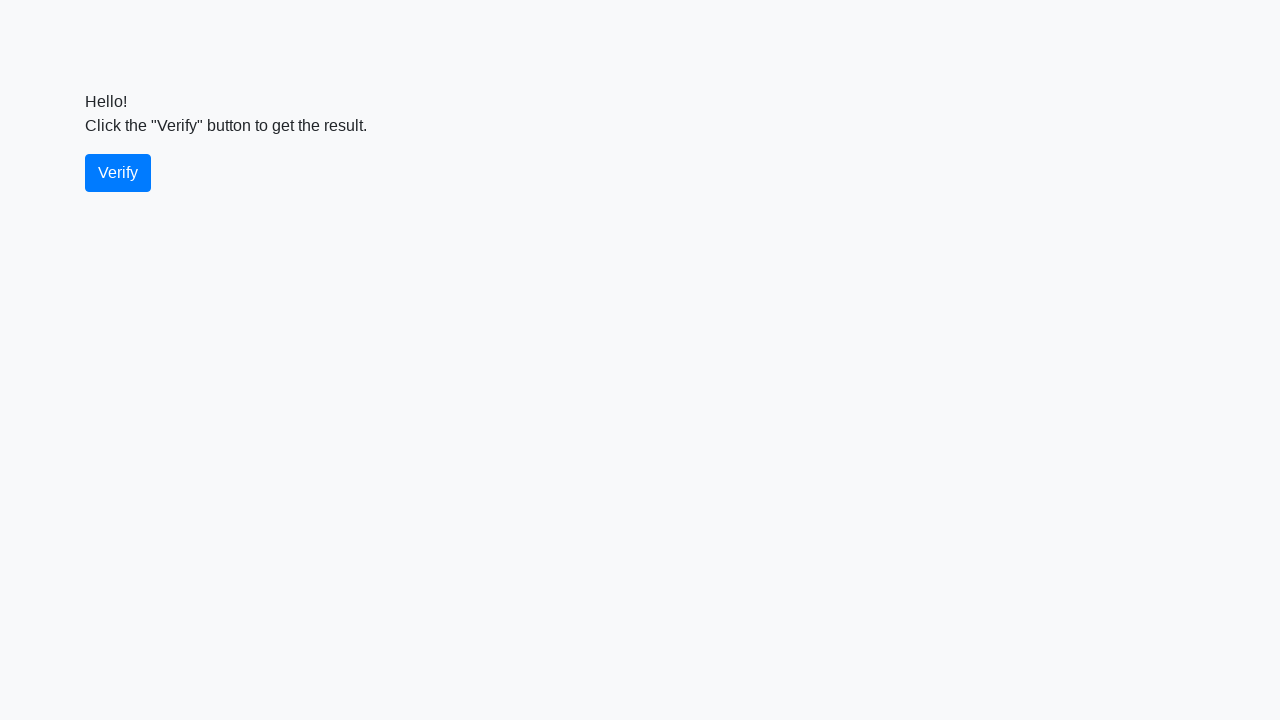

Clicked the verify button at (118, 173) on #verify
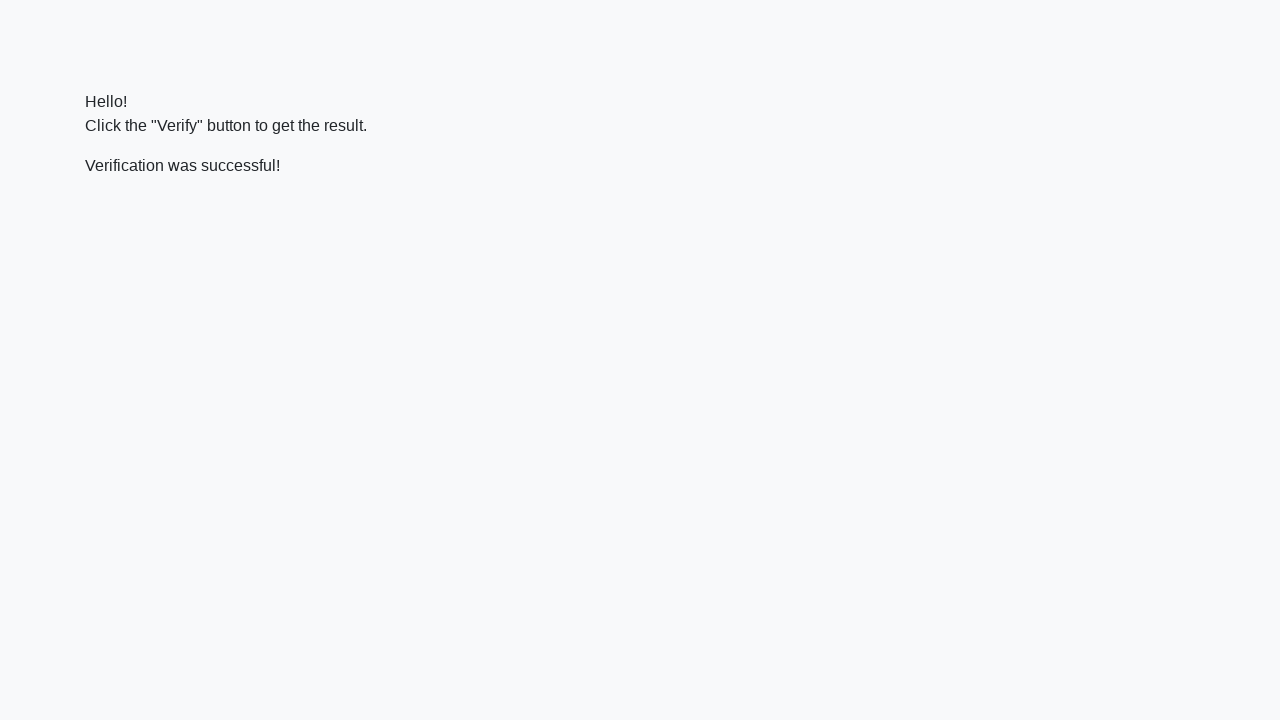

Success message element appeared
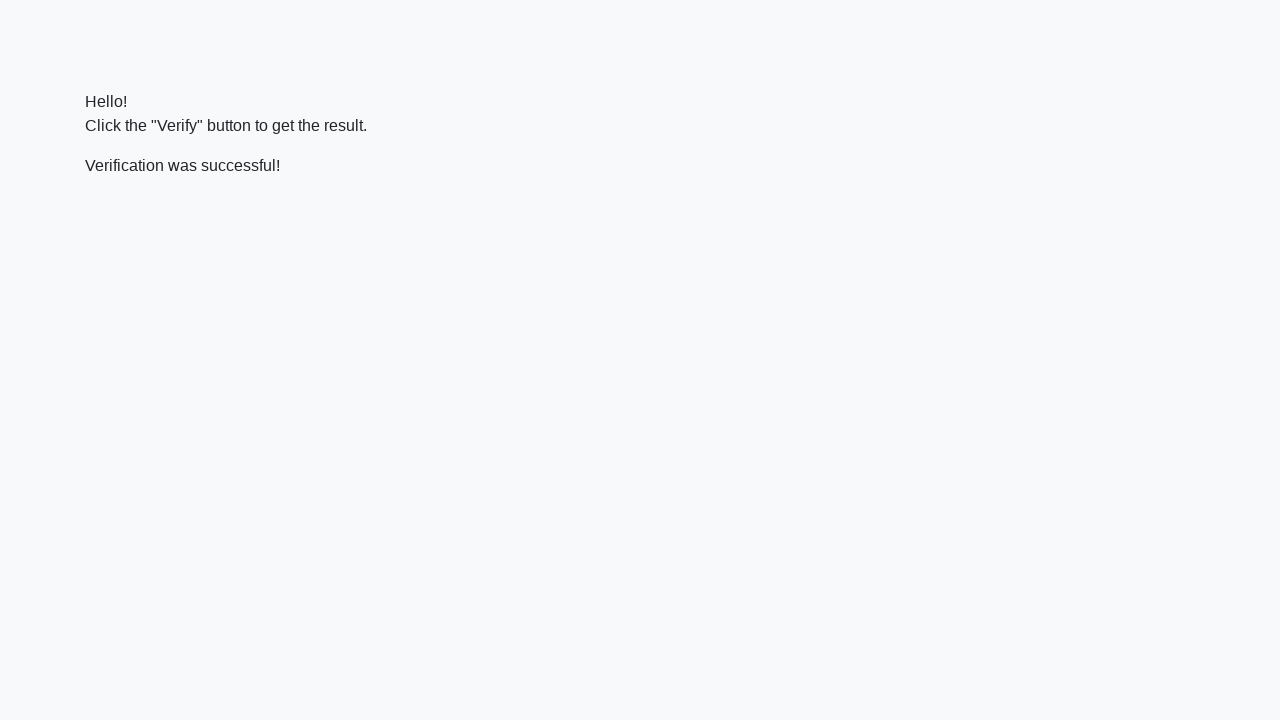

Verified that success message contains 'successful'
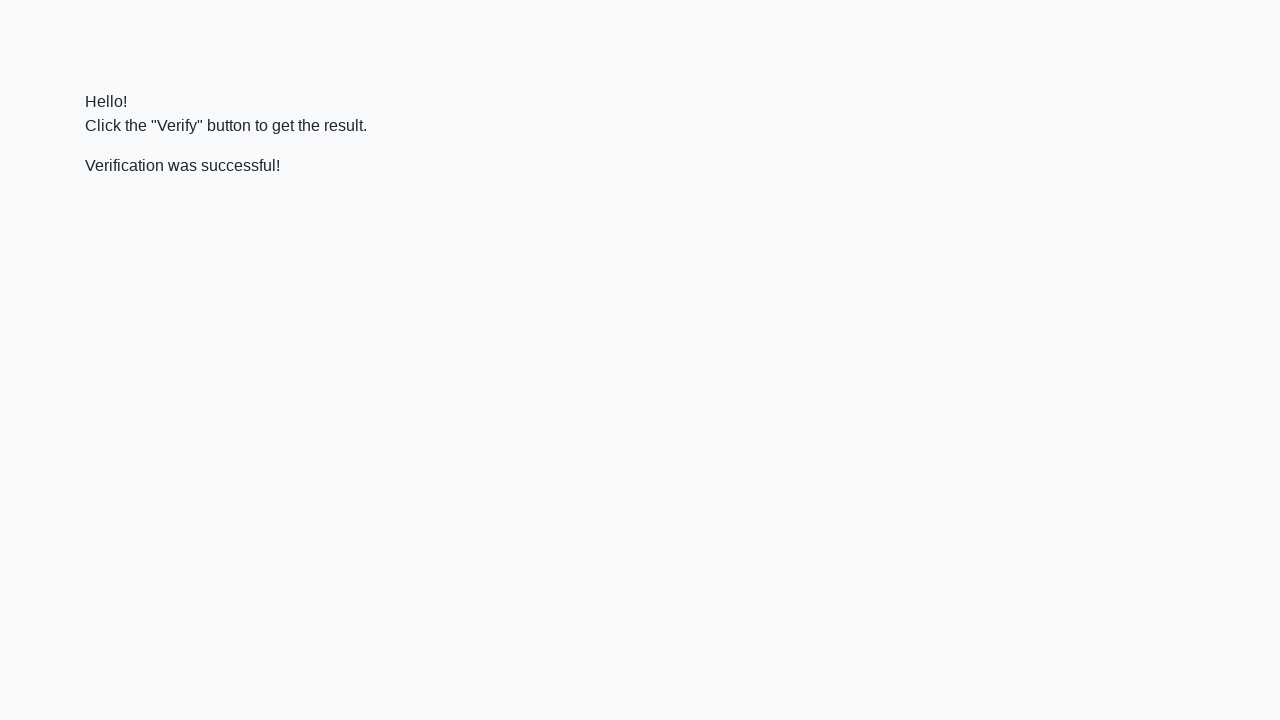

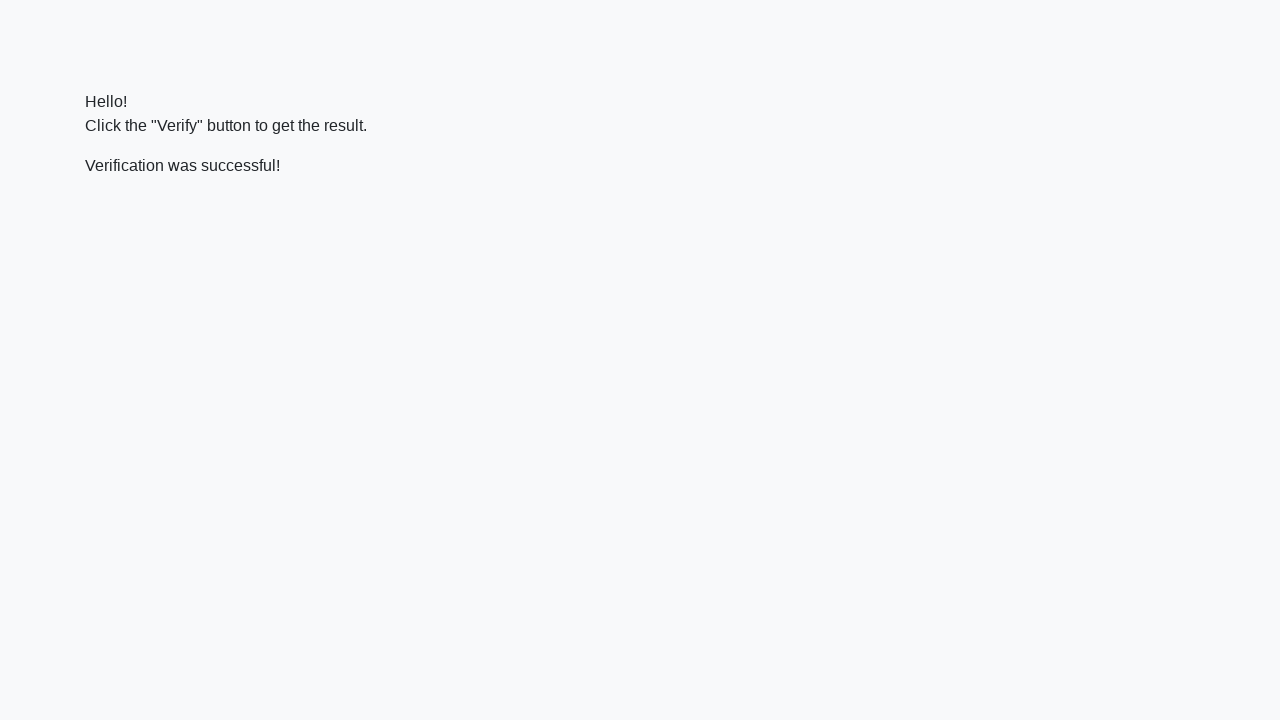